Tests conditional logic by checking page title and optionally clicking a checkbox based on the result

Starting URL: http://only-testing-blog.blogspot.in/2013/11/new-test.html

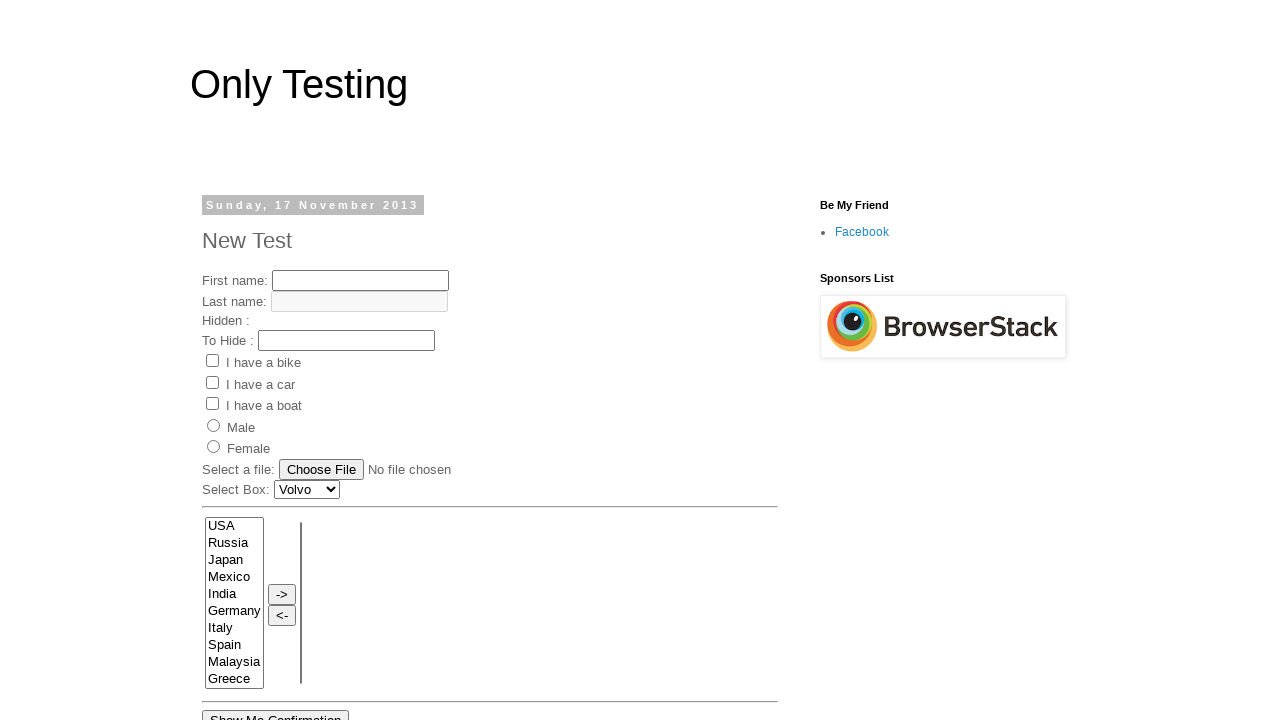

Retrieved page title
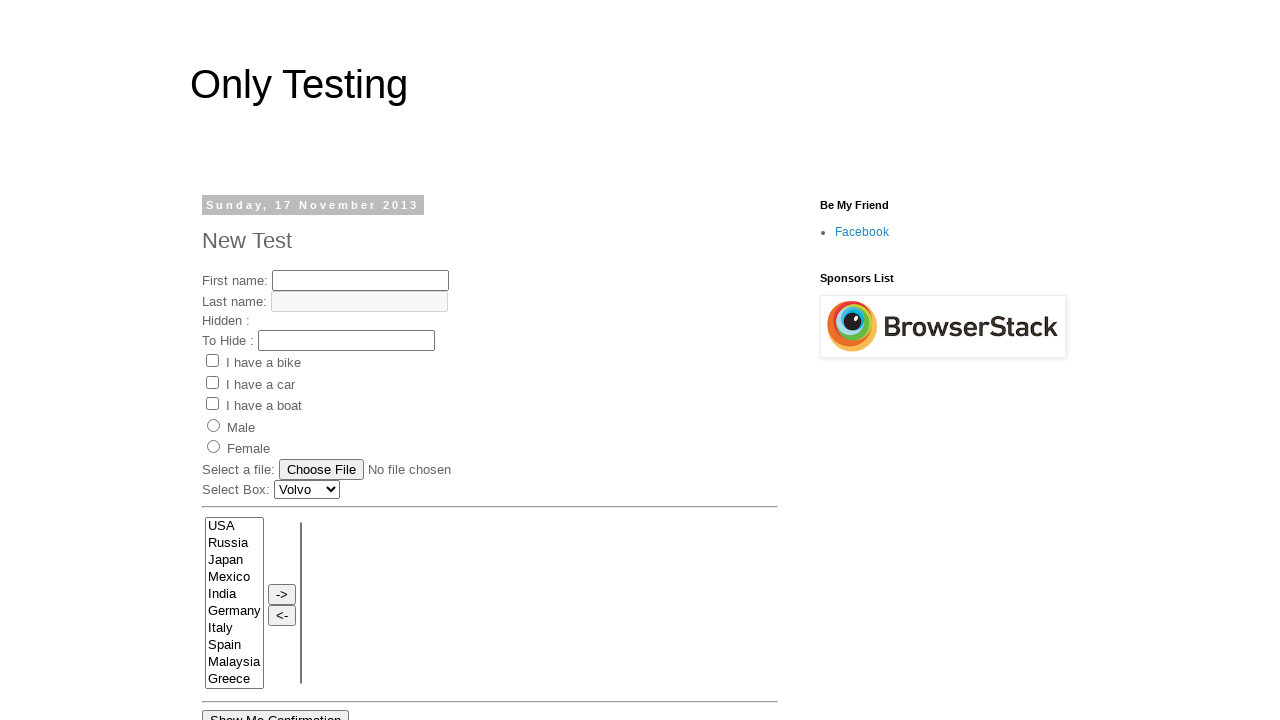

Page title matched expected value 'Only Testing: New Test', skipped checkbox click
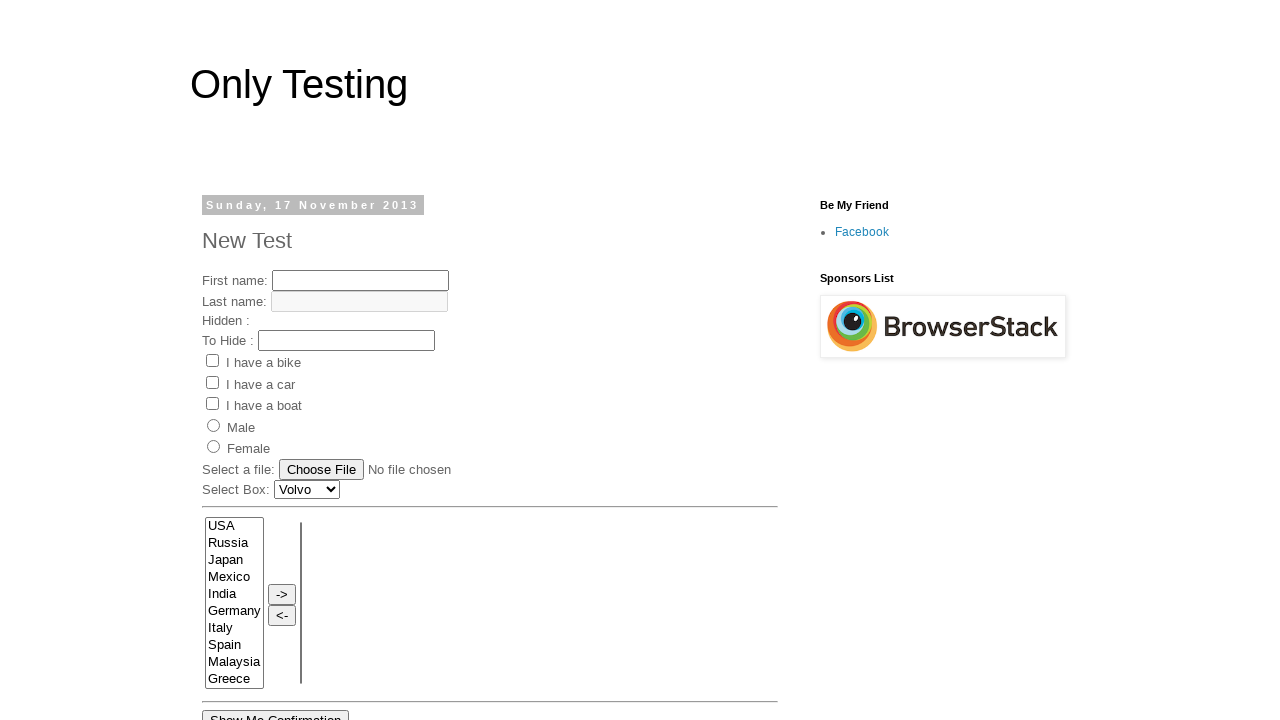

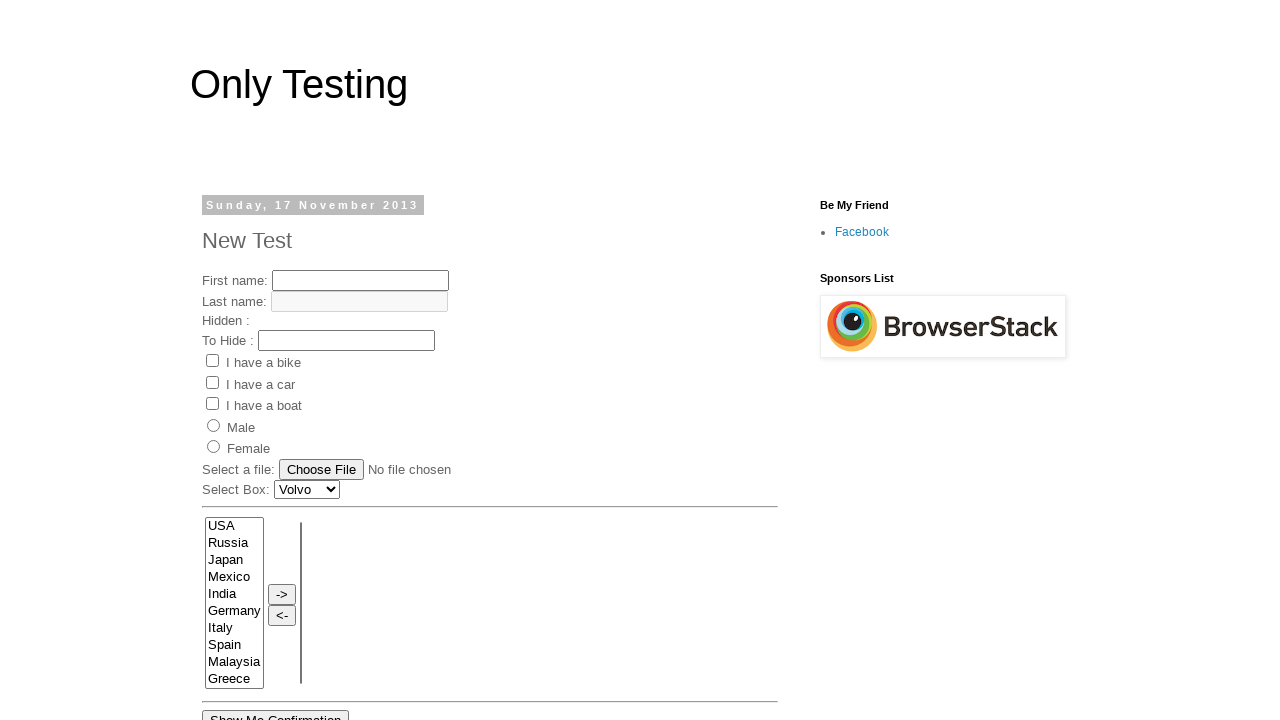